Navigates to a blog page and interacts with an HTML table to verify its structure and content presence

Starting URL: https://testautomationpractice.blogspot.com/

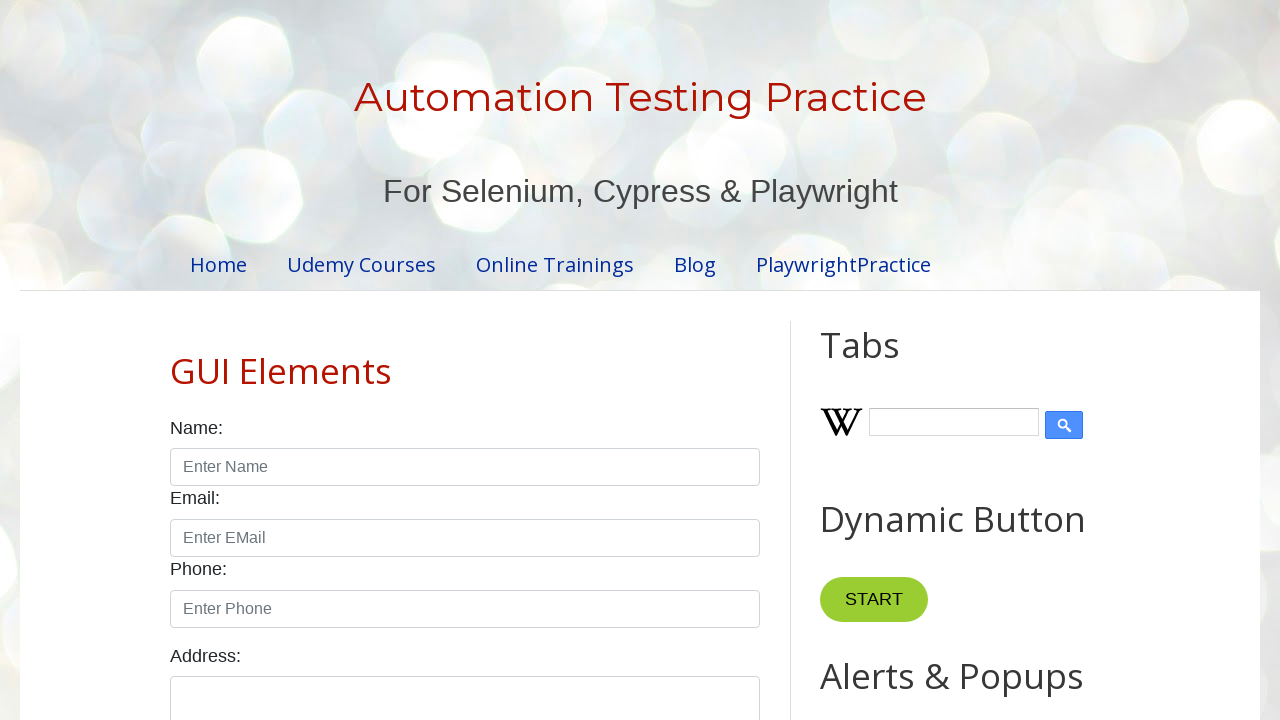

Waited for HTML table to be visible
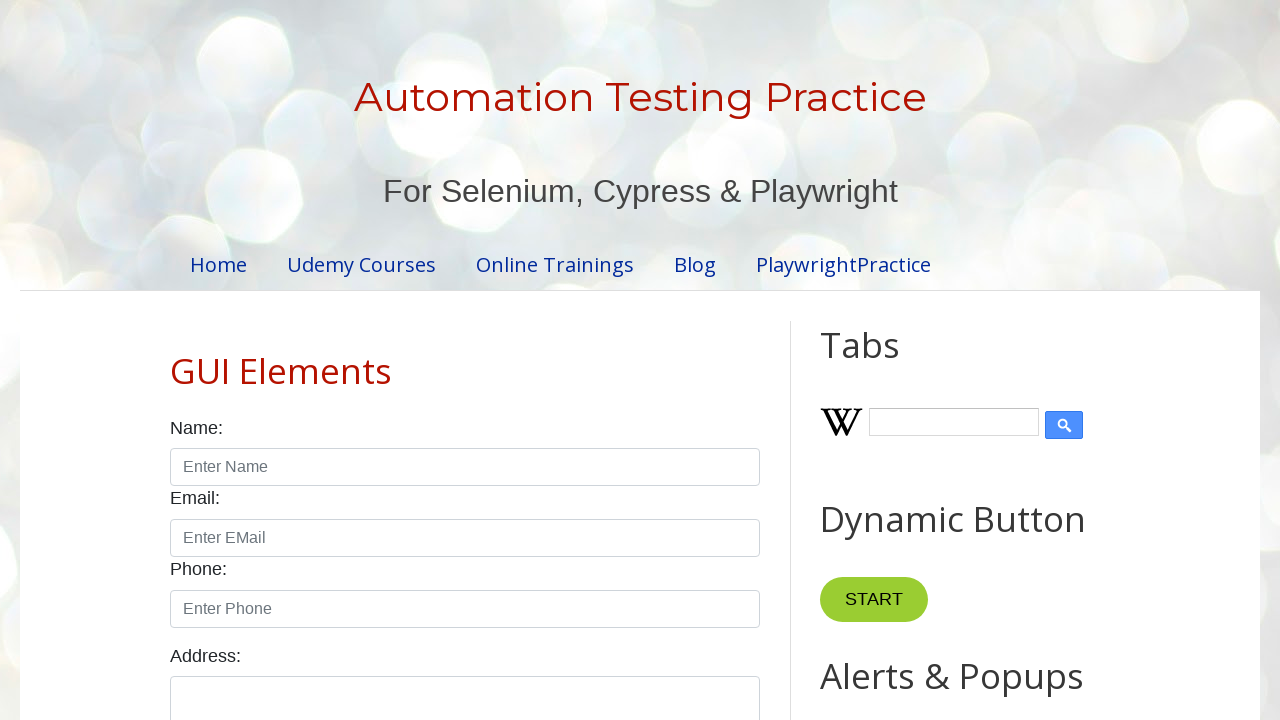

Located all table rows in tbody
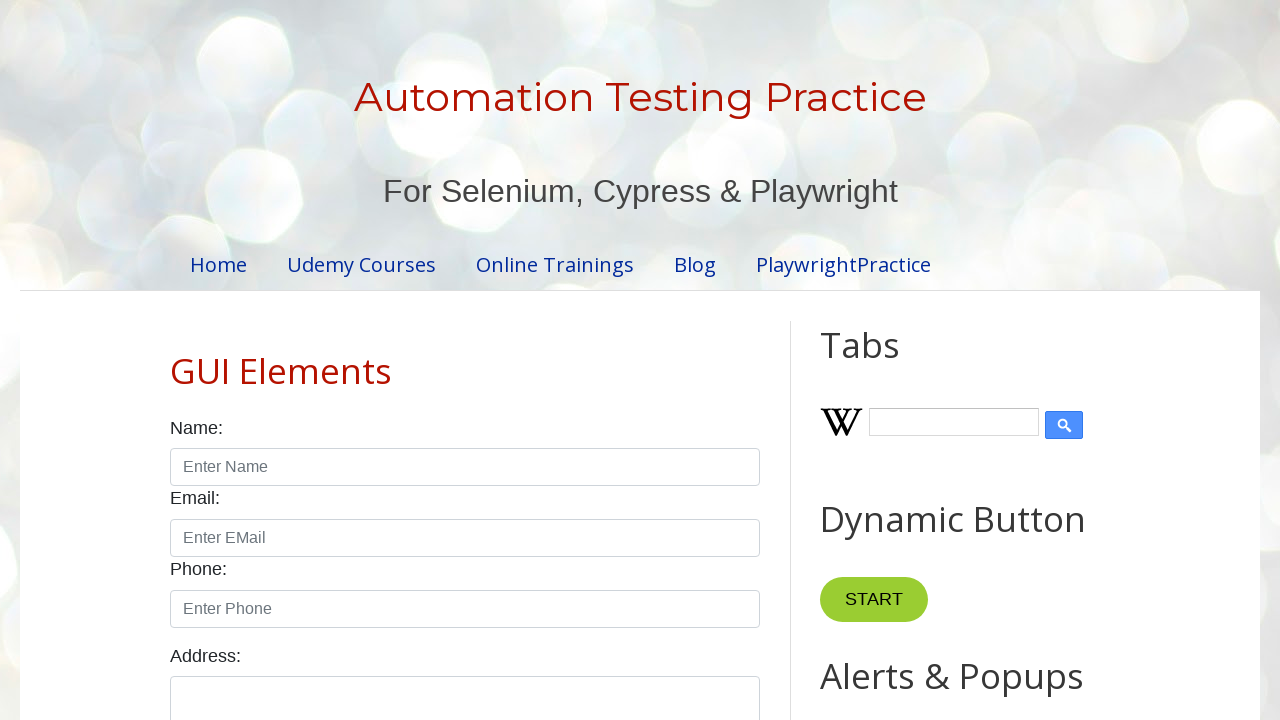

Verified table has rows (assertion passed)
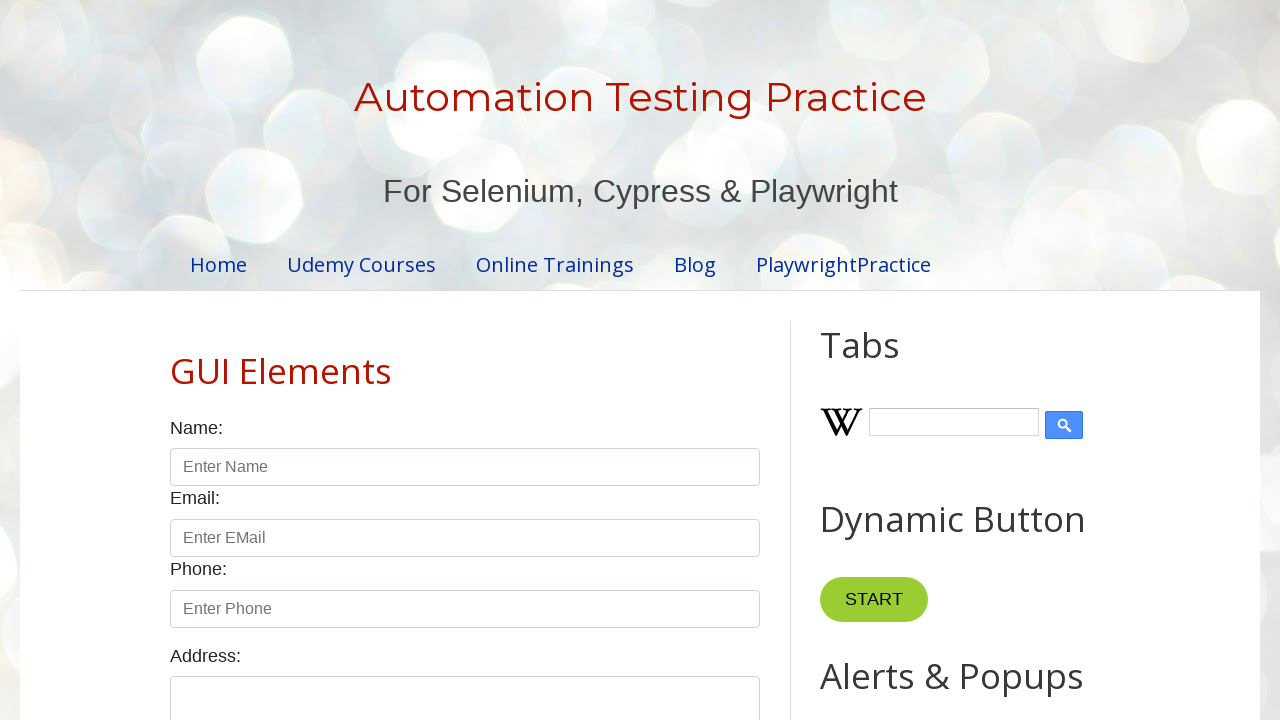

Located table headers in first row
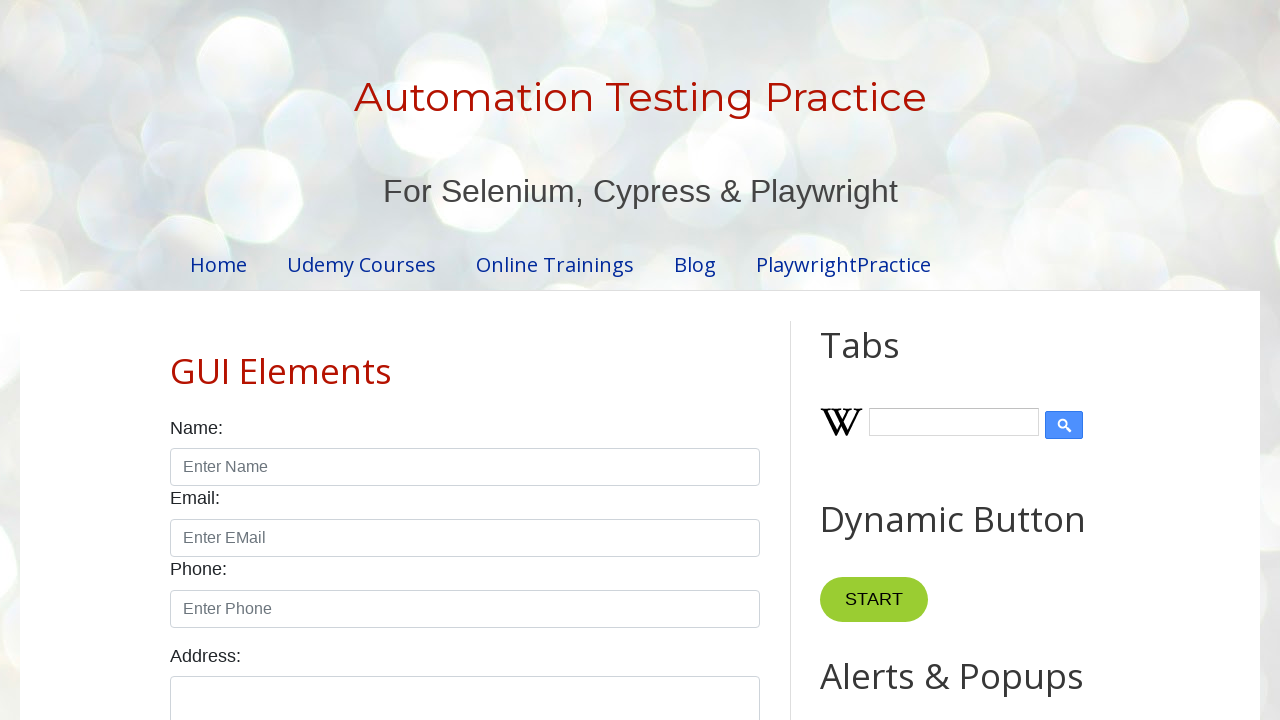

Verified table has headers (assertion passed)
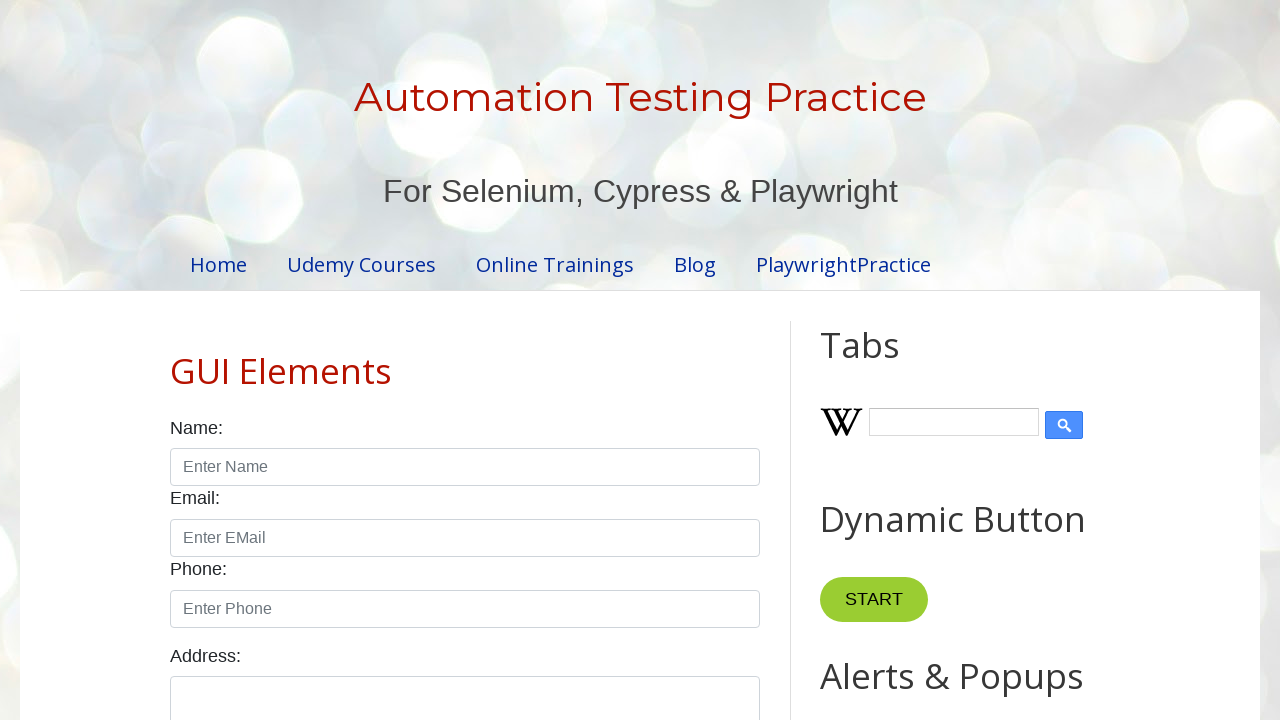

Located data rows (rows after header)
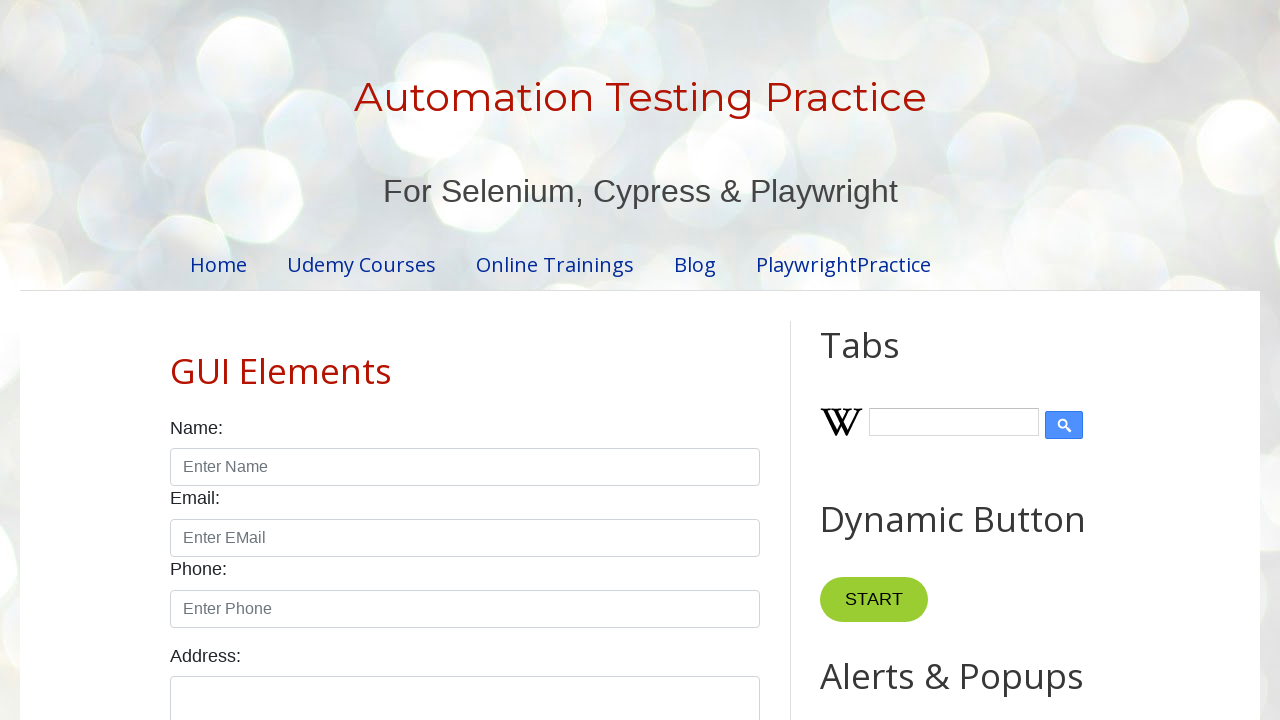

Verified table has data rows (assertion passed)
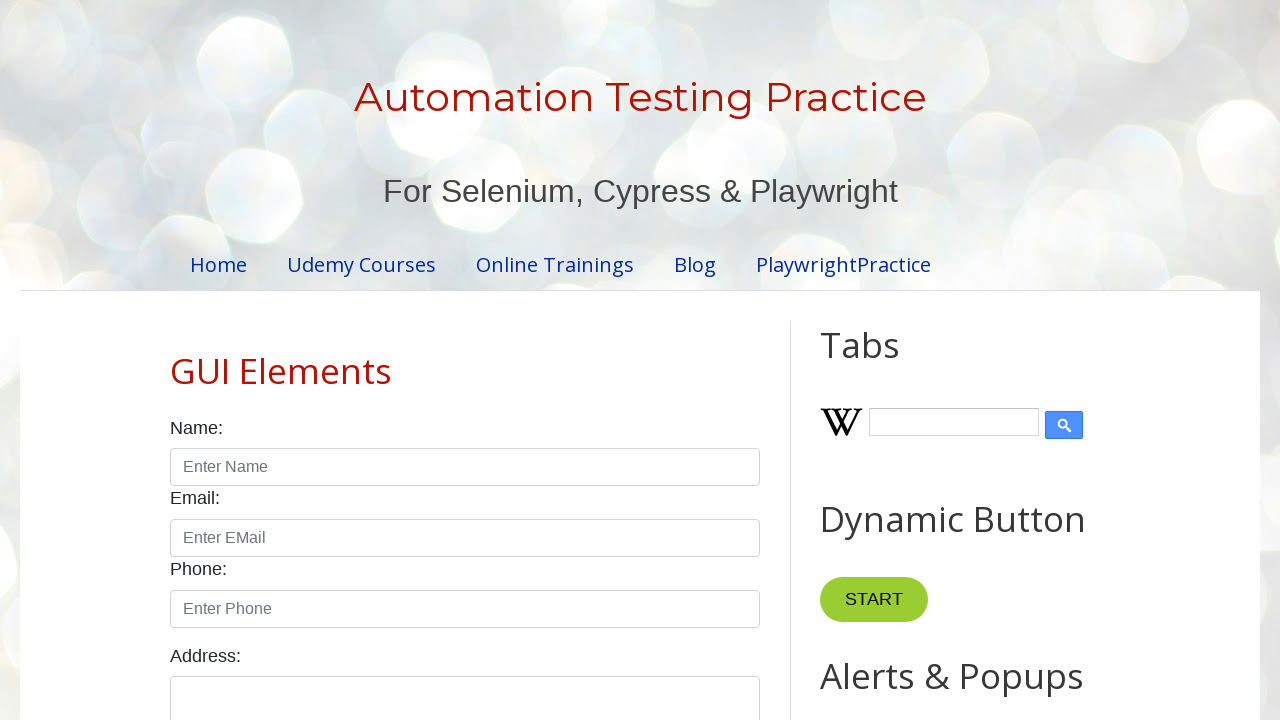

Located first data cell in second table row
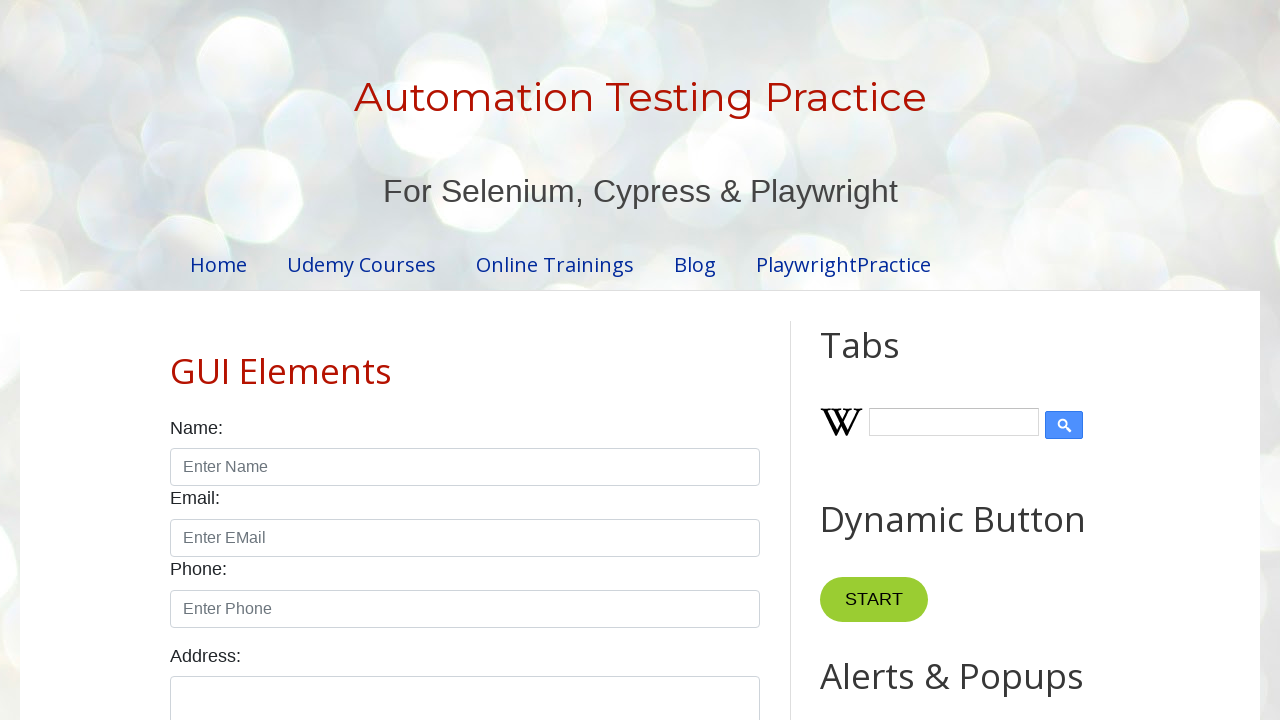

Clicked on first data cell at (290, 360) on #HTML1 table tbody tr:nth-child(2) td:first-child
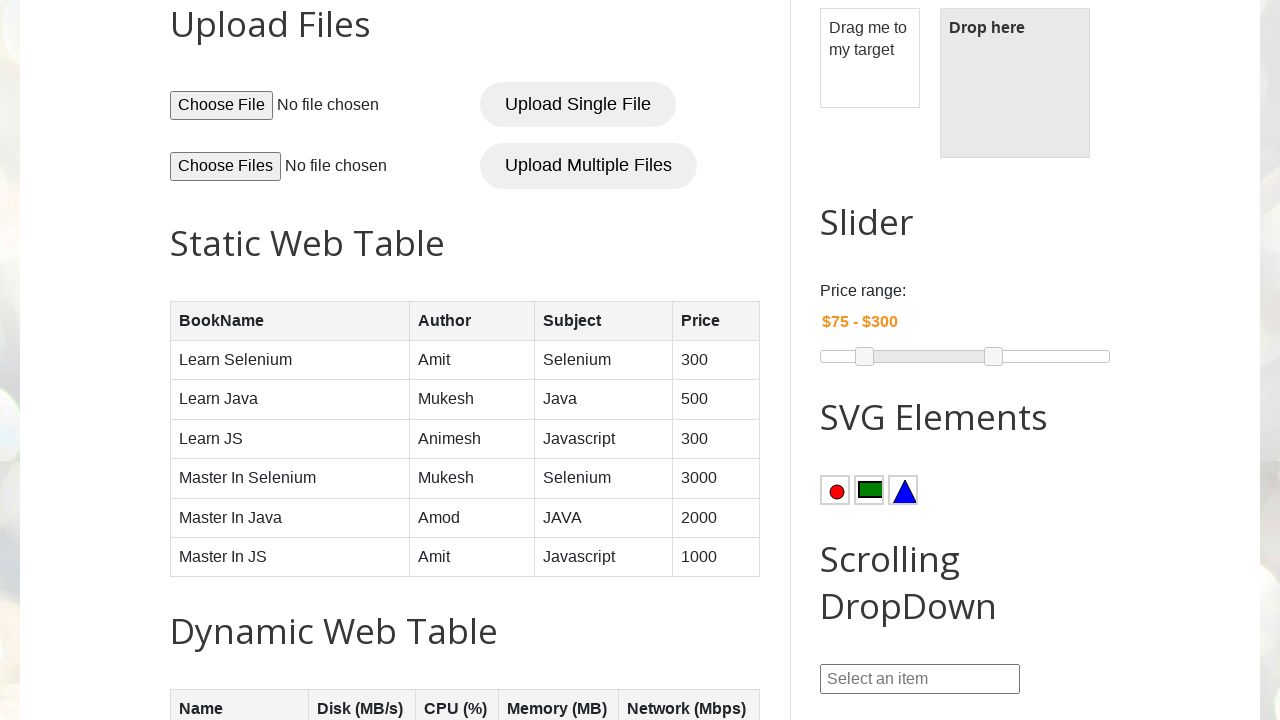

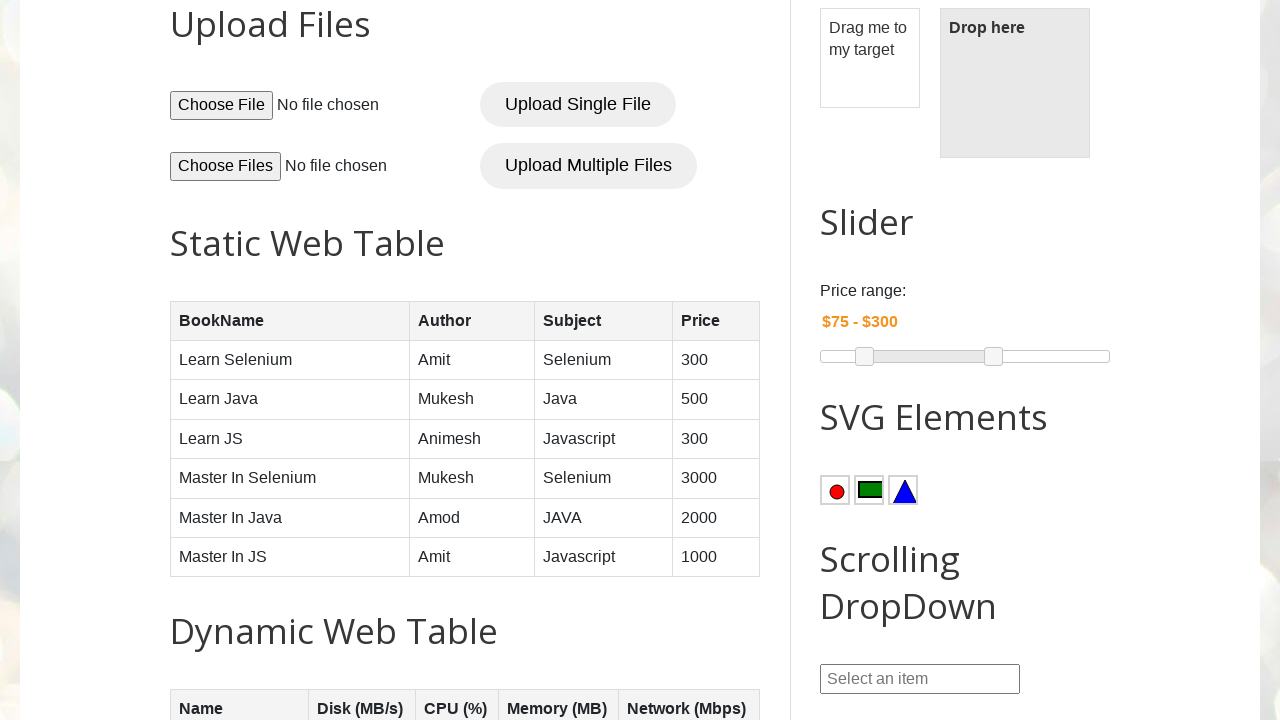